Tests unmarking todo items that were previously marked as complete

Starting URL: https://demo.playwright.dev/todomvc

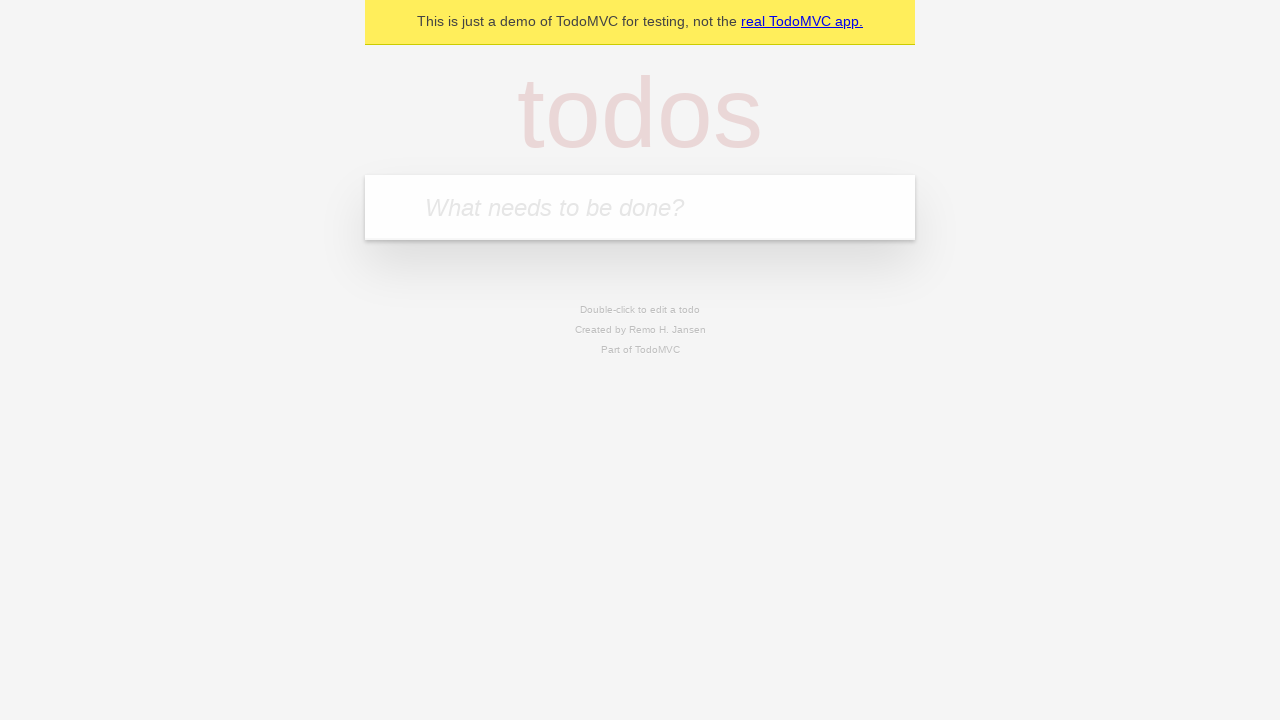

Located the 'What needs to be done?' input field
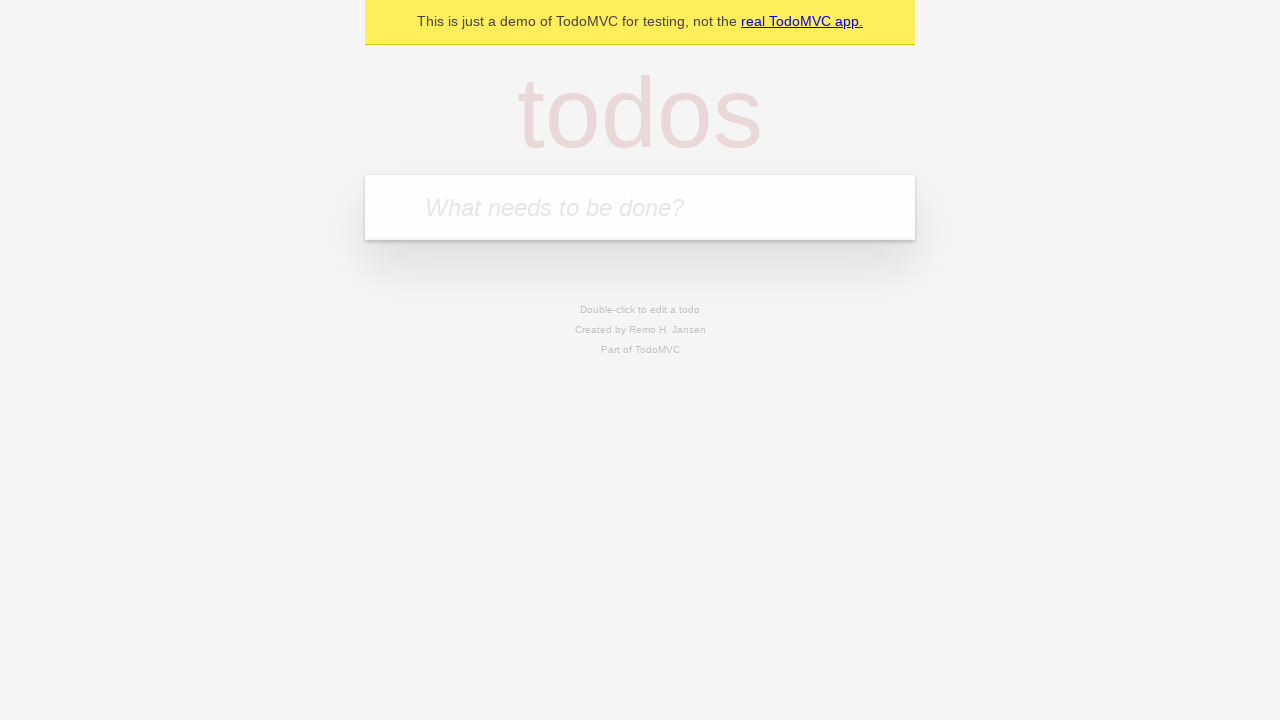

Filled input with 'buy some cheese' on internal:attr=[placeholder="What needs to be done?"i]
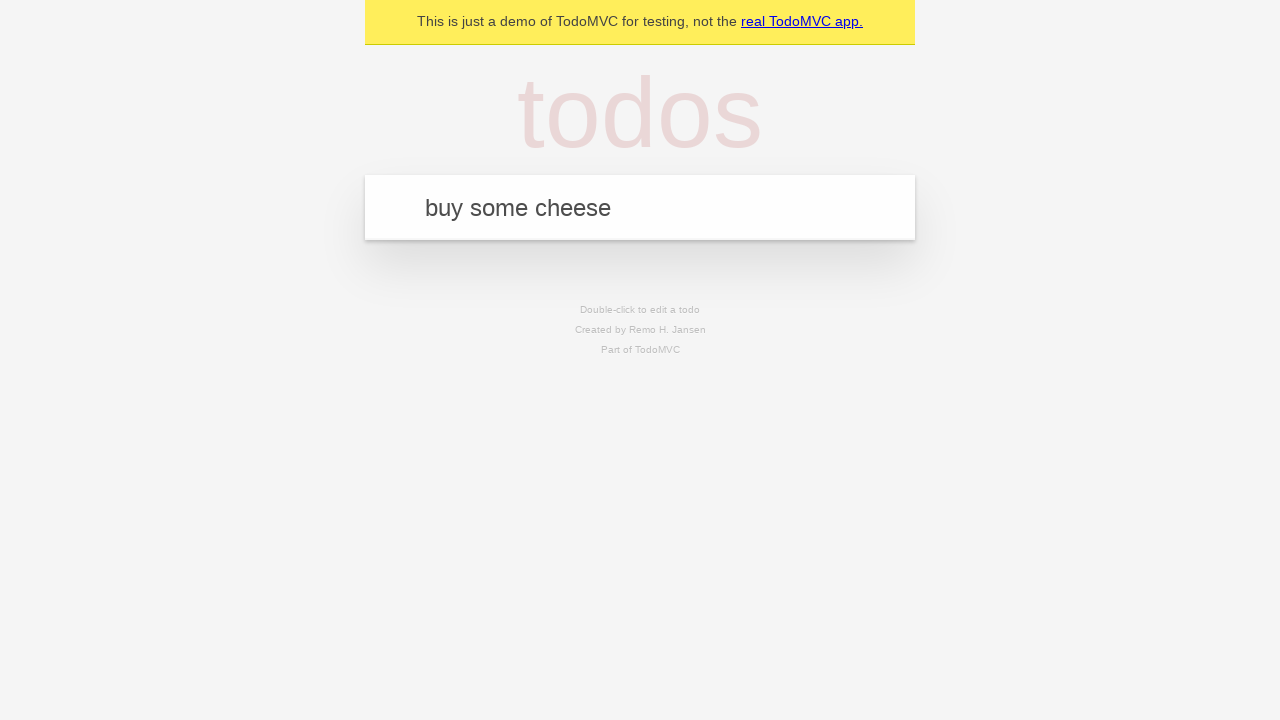

Pressed Enter to create first todo item on internal:attr=[placeholder="What needs to be done?"i]
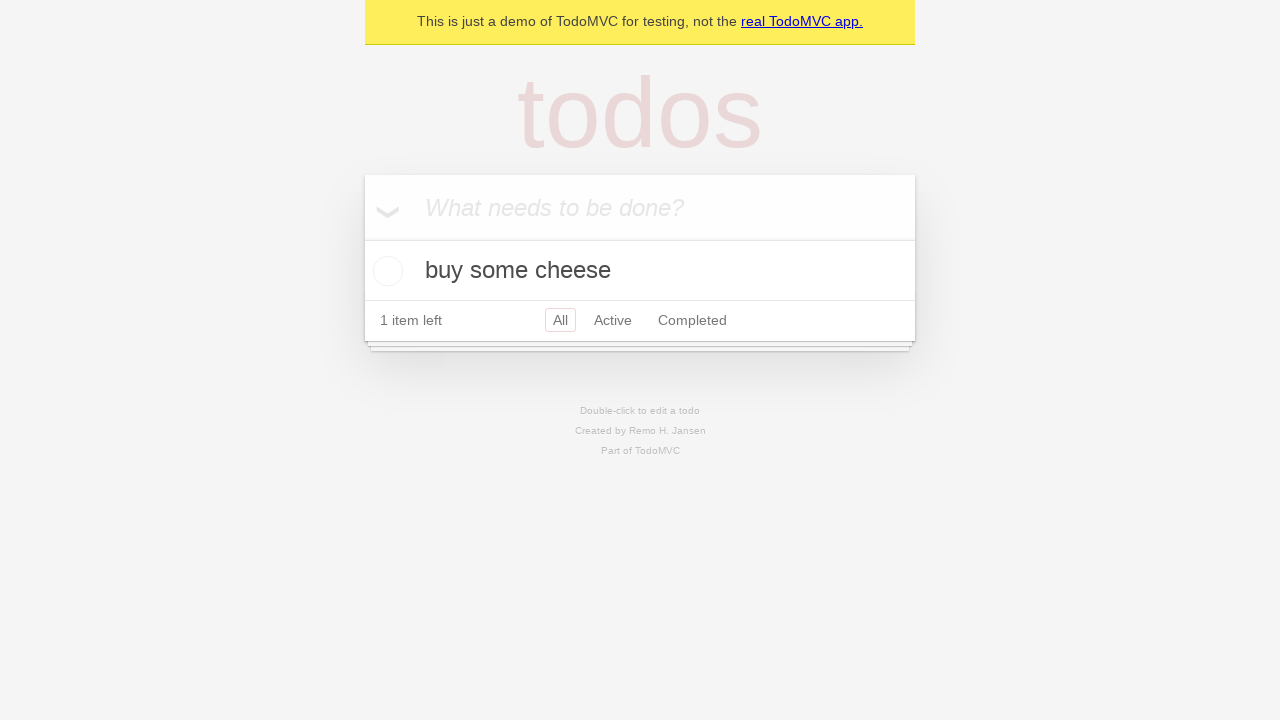

Filled input with 'feed the cat' on internal:attr=[placeholder="What needs to be done?"i]
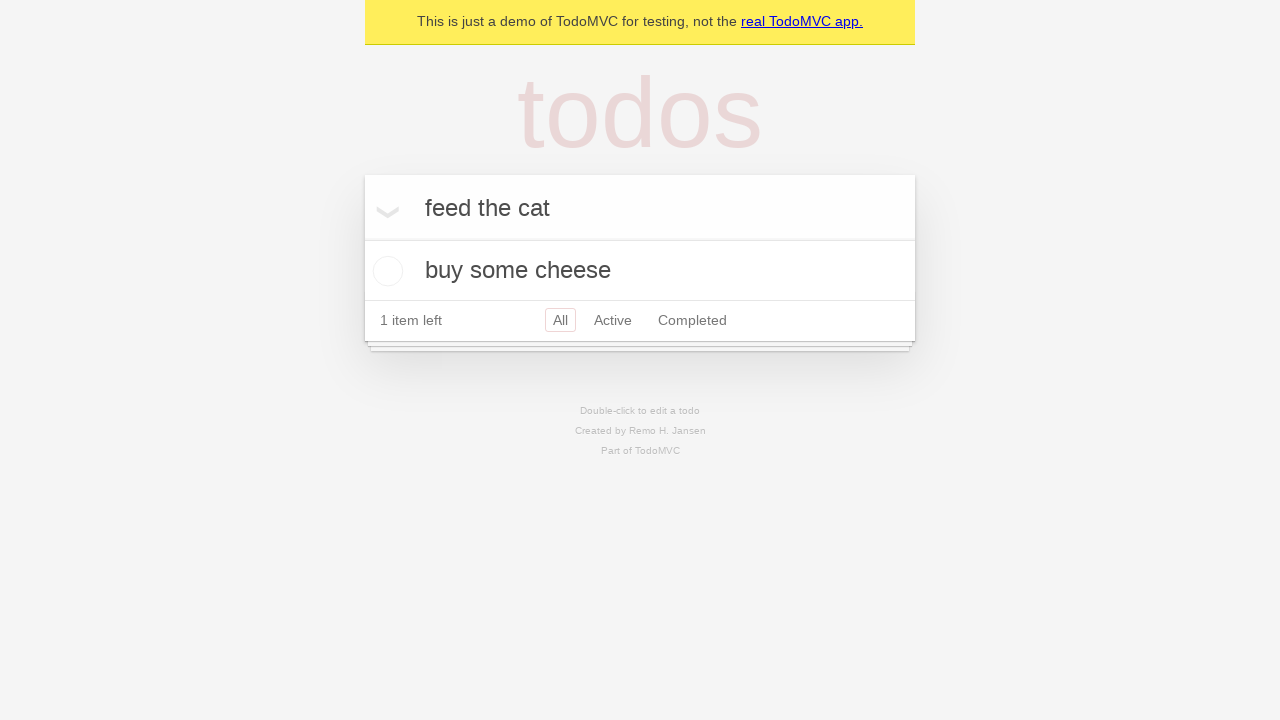

Pressed Enter to create second todo item on internal:attr=[placeholder="What needs to be done?"i]
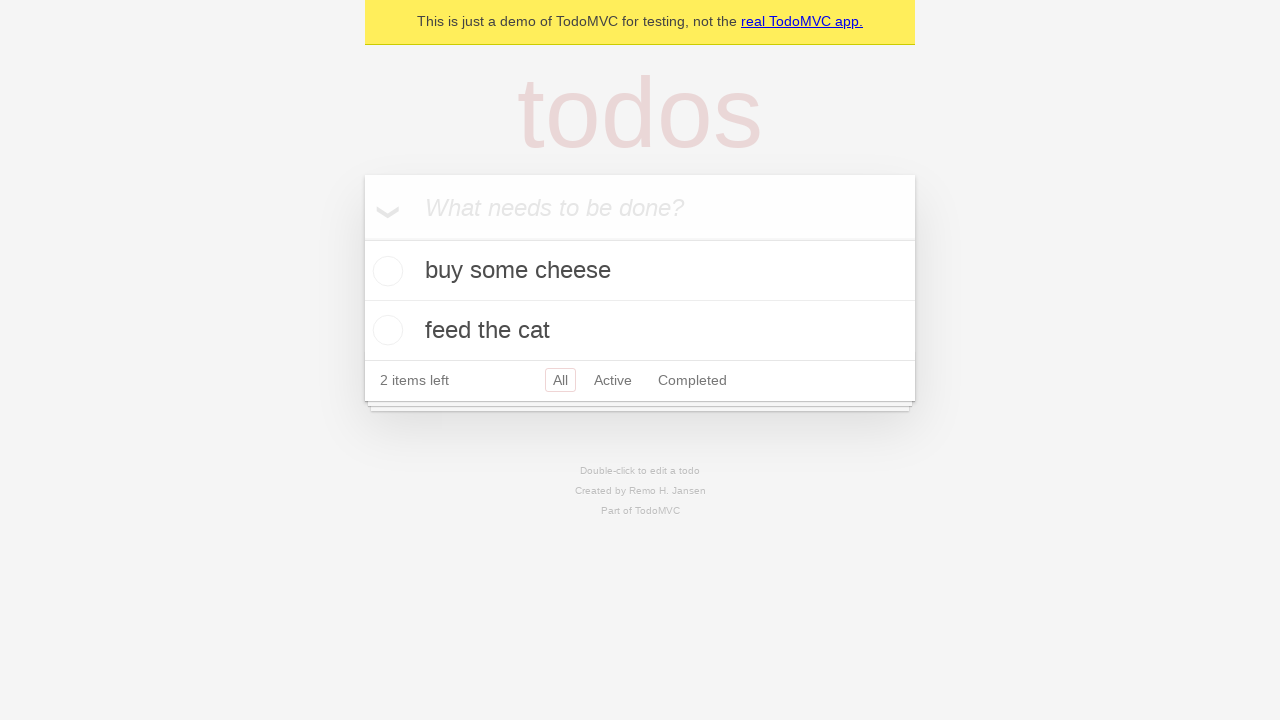

Waited for both todo items to be rendered
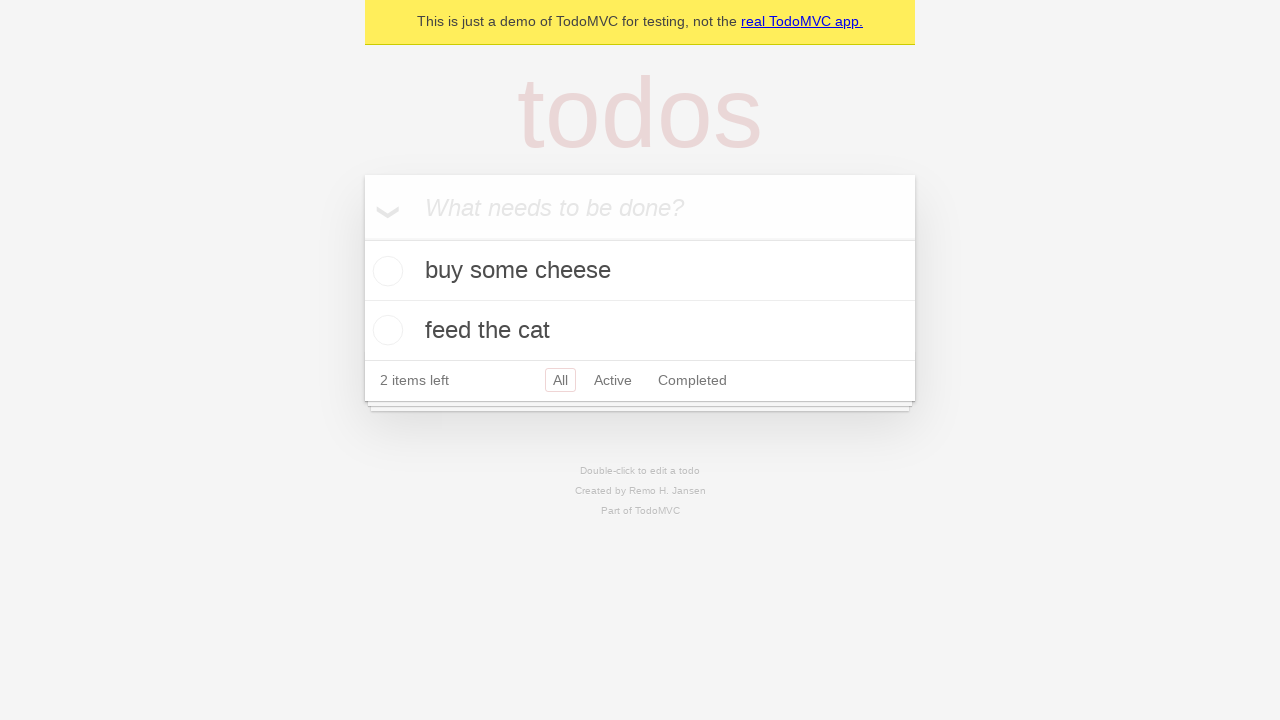

Located the first todo item
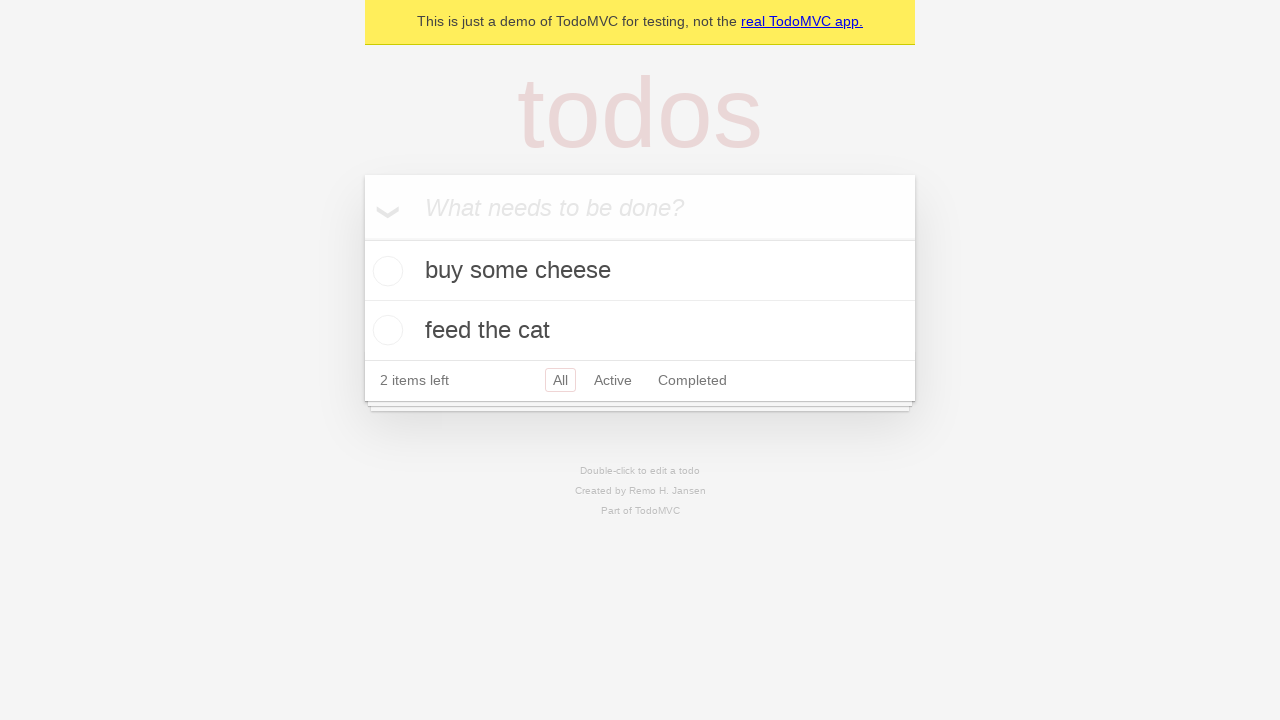

Located the checkbox for the first todo item
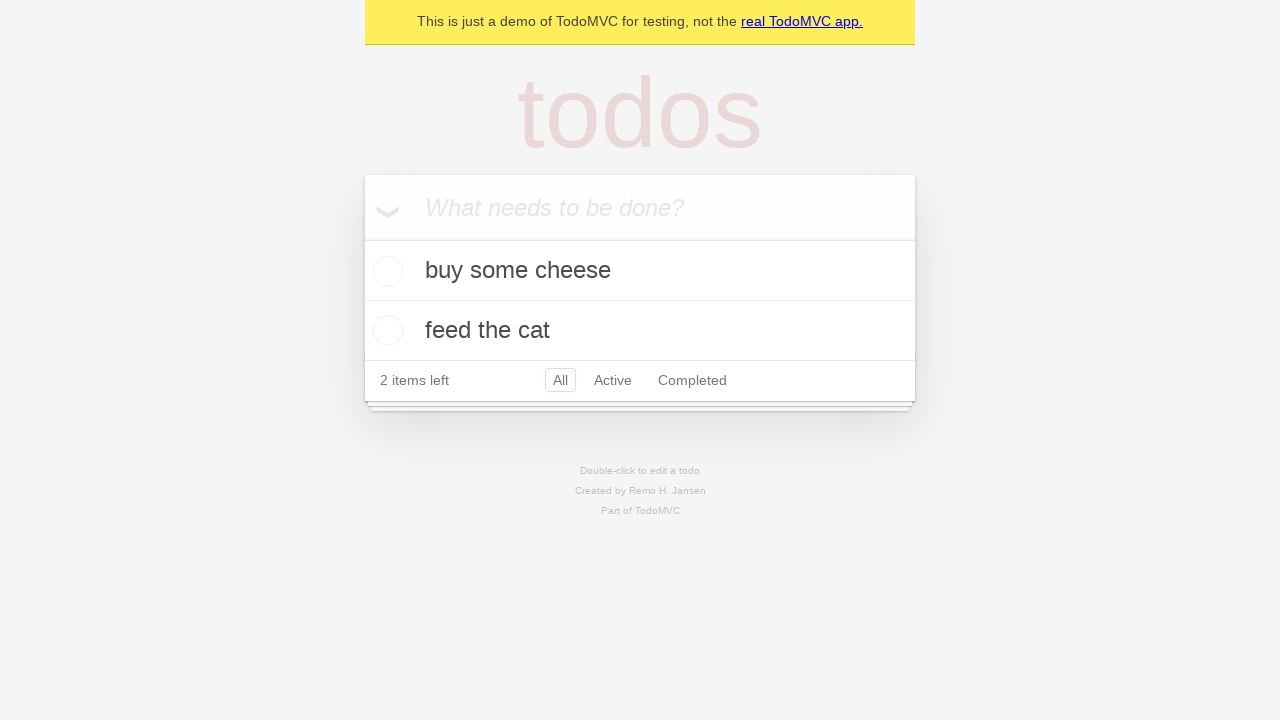

Marked first todo item as complete at (385, 271) on internal:testid=[data-testid="todo-item"s] >> nth=0 >> internal:role=checkbox
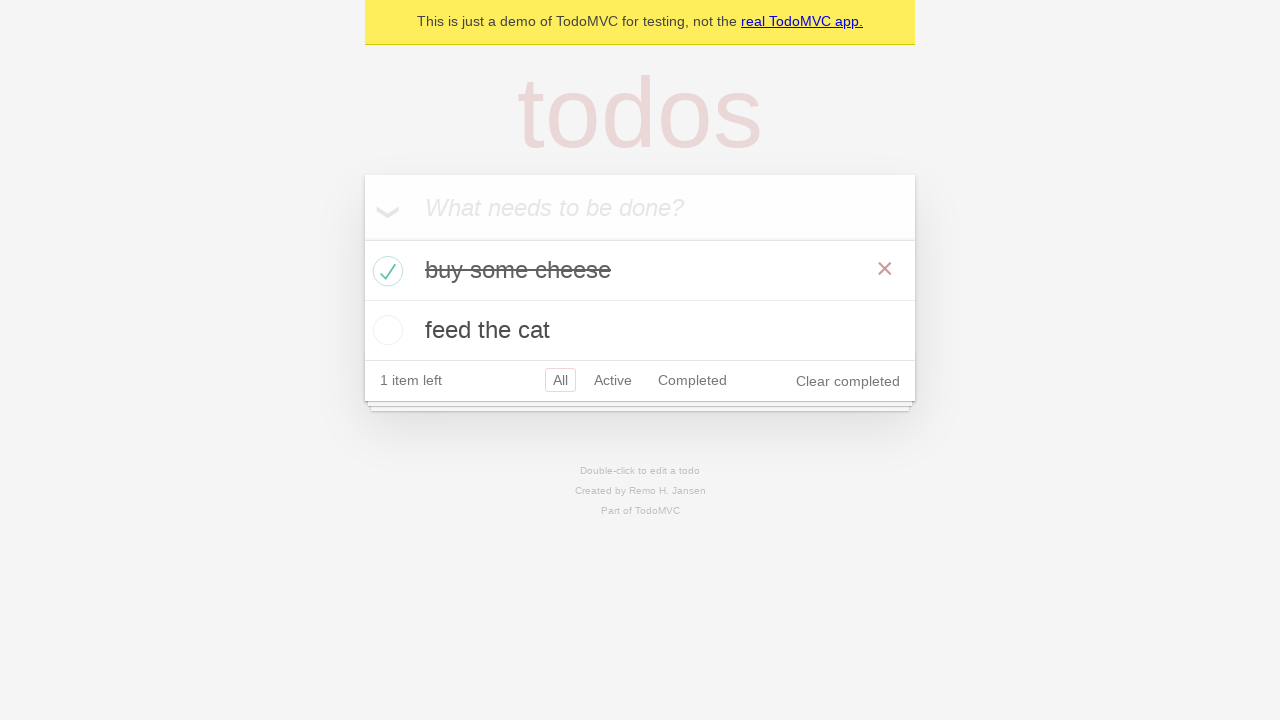

Un-marked first todo item as complete at (385, 271) on internal:testid=[data-testid="todo-item"s] >> nth=0 >> internal:role=checkbox
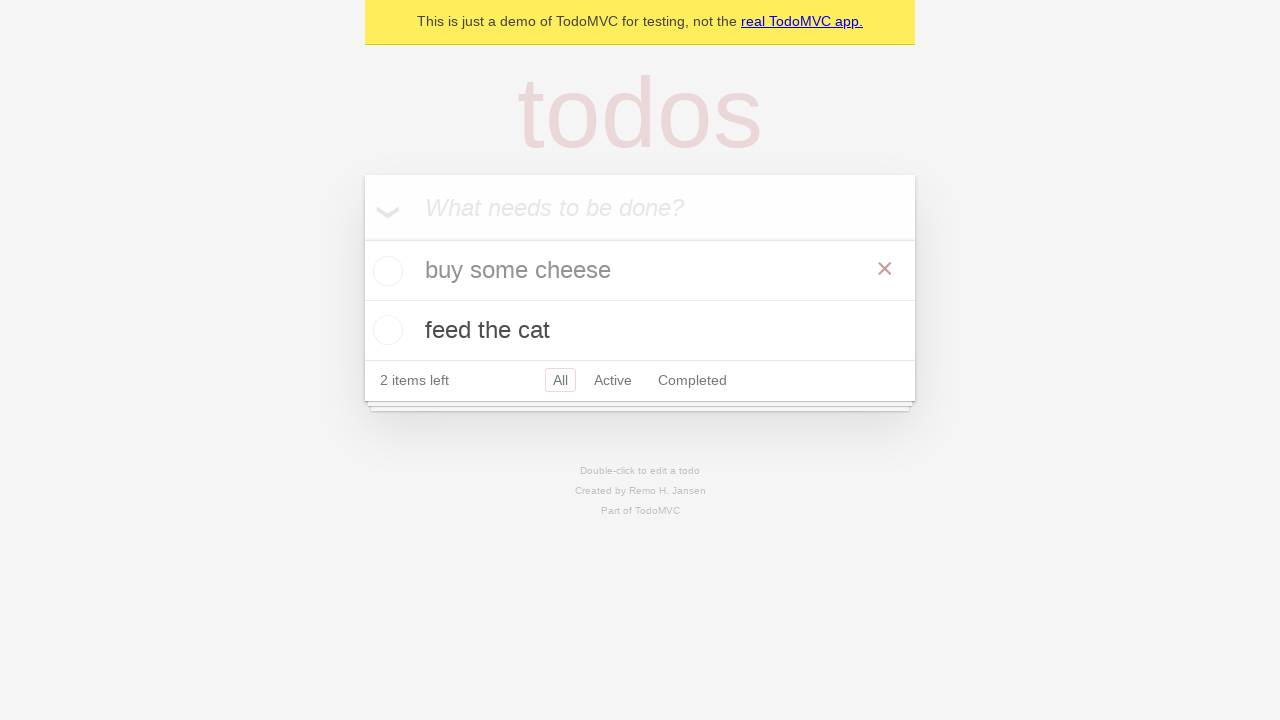

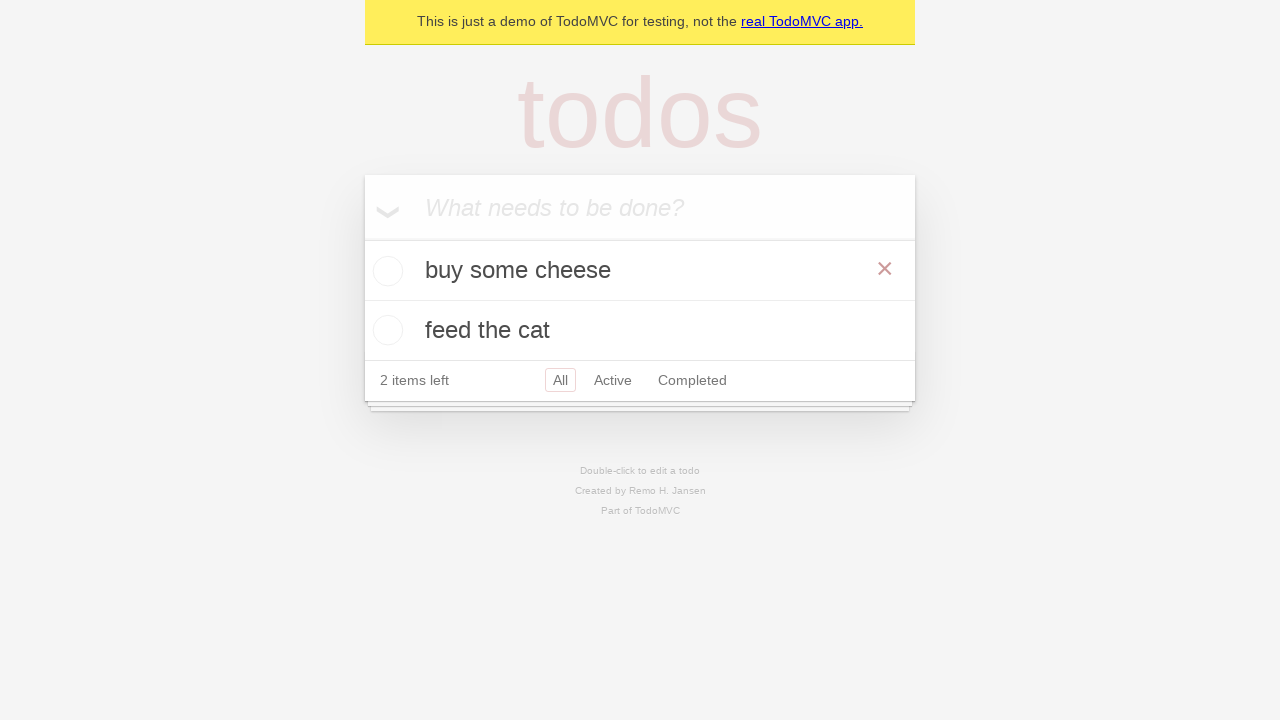